Tests checkbox functionality by clicking on checkbox Option1 and verifying it is selected

Starting URL: https://www.rahulshettyacademy.com/AutomationPractice/

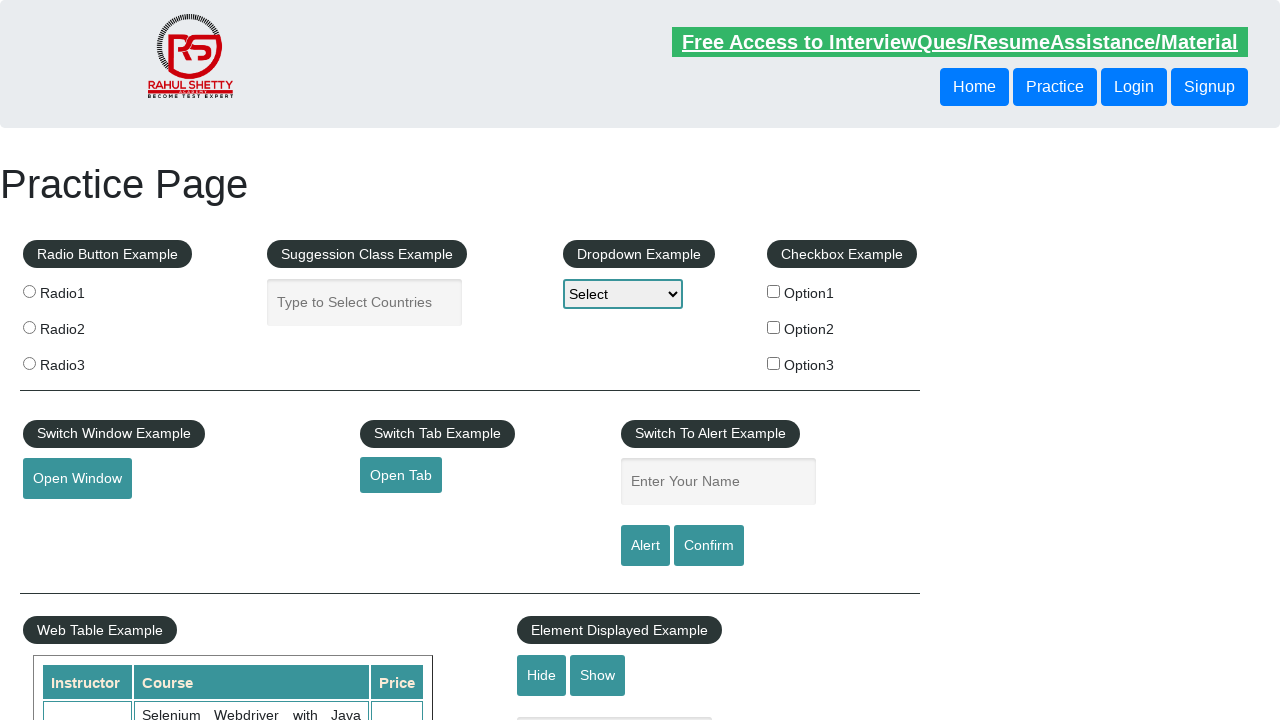

Navigated to Rahul Shetty Academy Automation Practice page
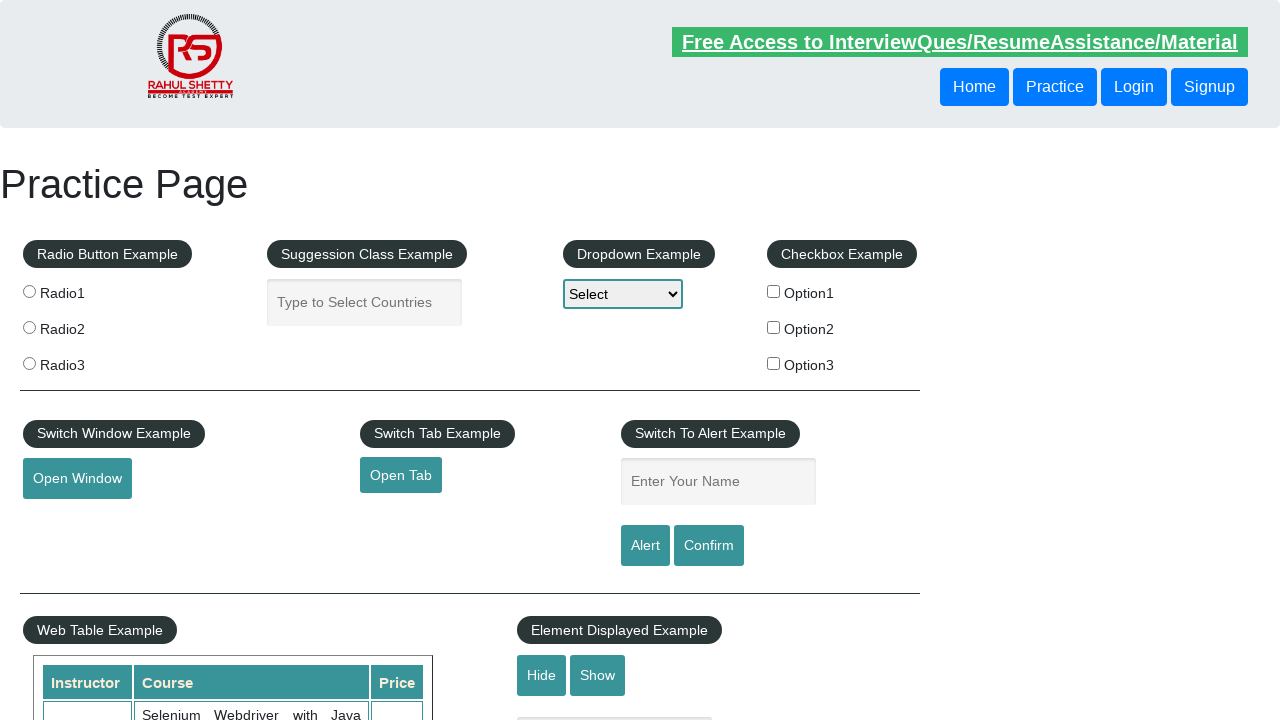

Clicked on checkbox Option1 at (774, 291) on #checkBoxOption1
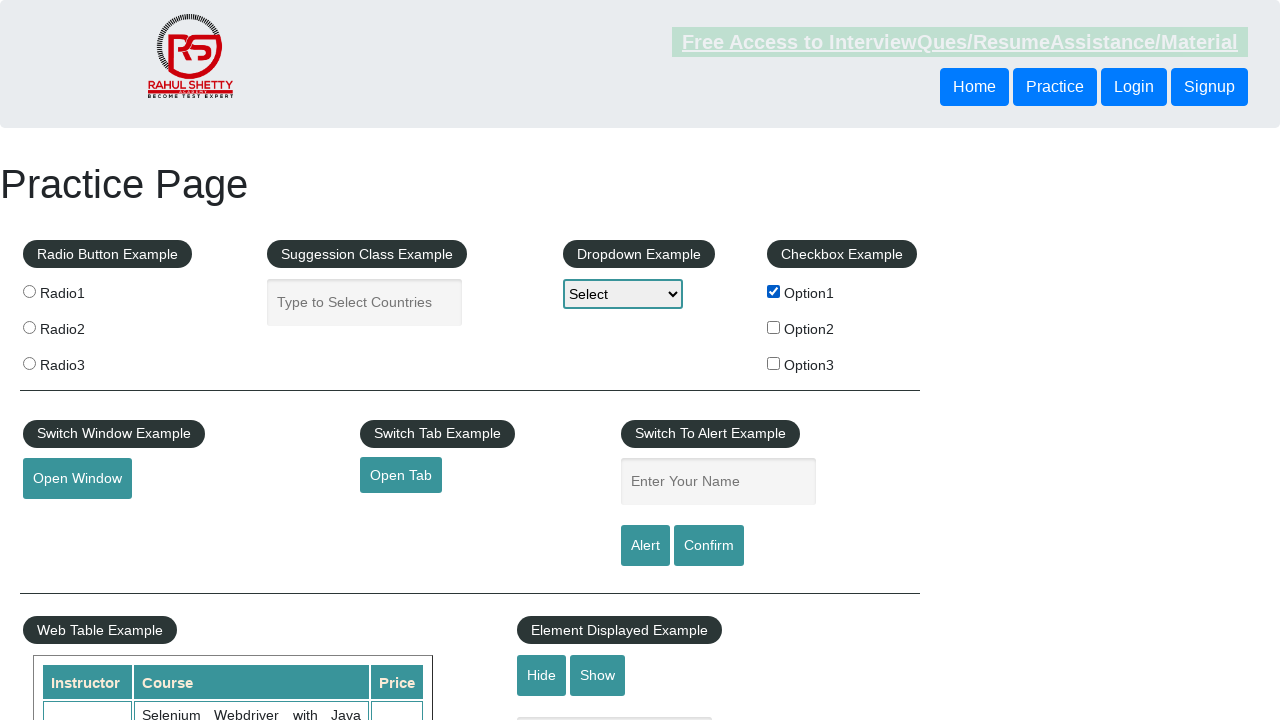

Verified that checkbox Option1 is selected
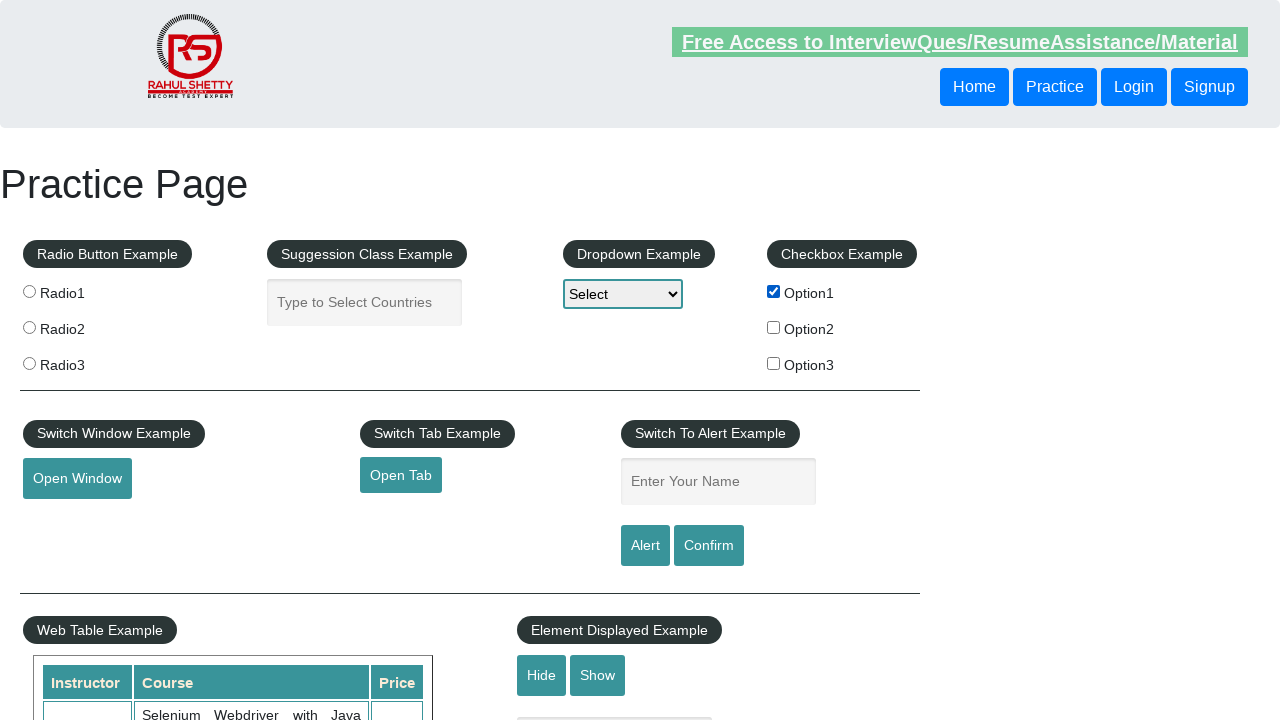

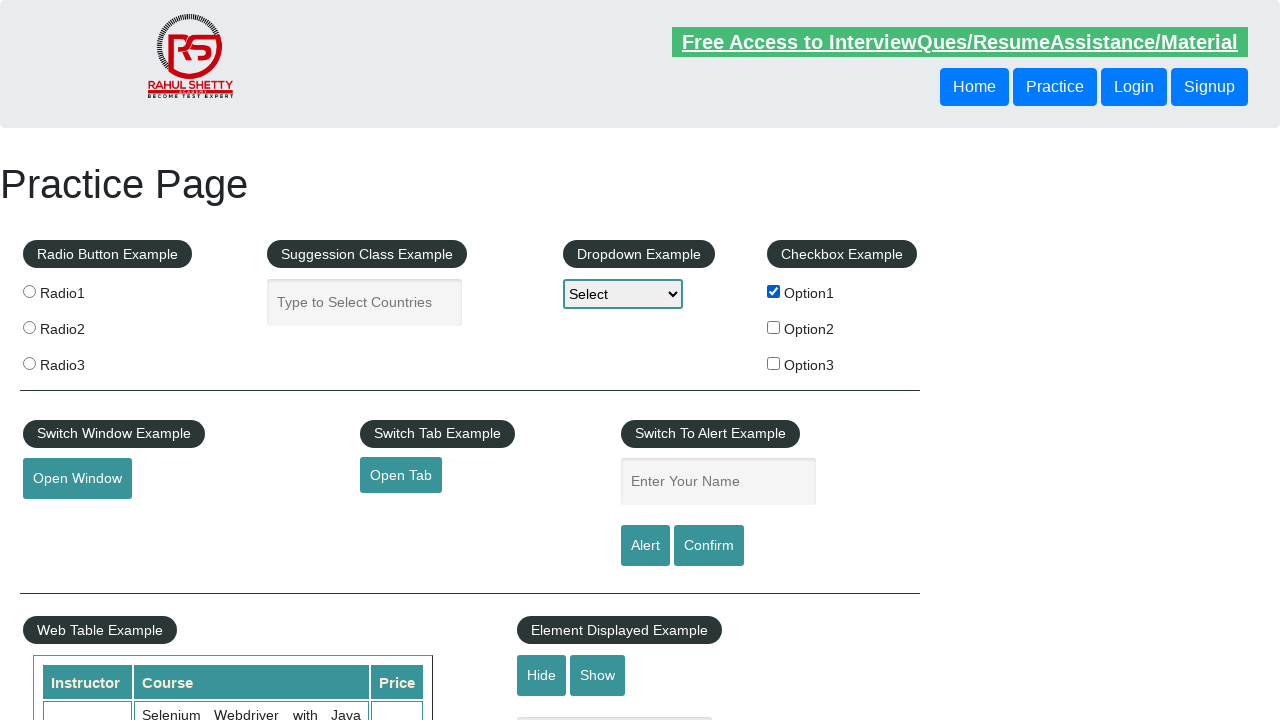